Navigates to Selenium website and clicks on the Downloads link

Starting URL: https://www.selenium.dev/

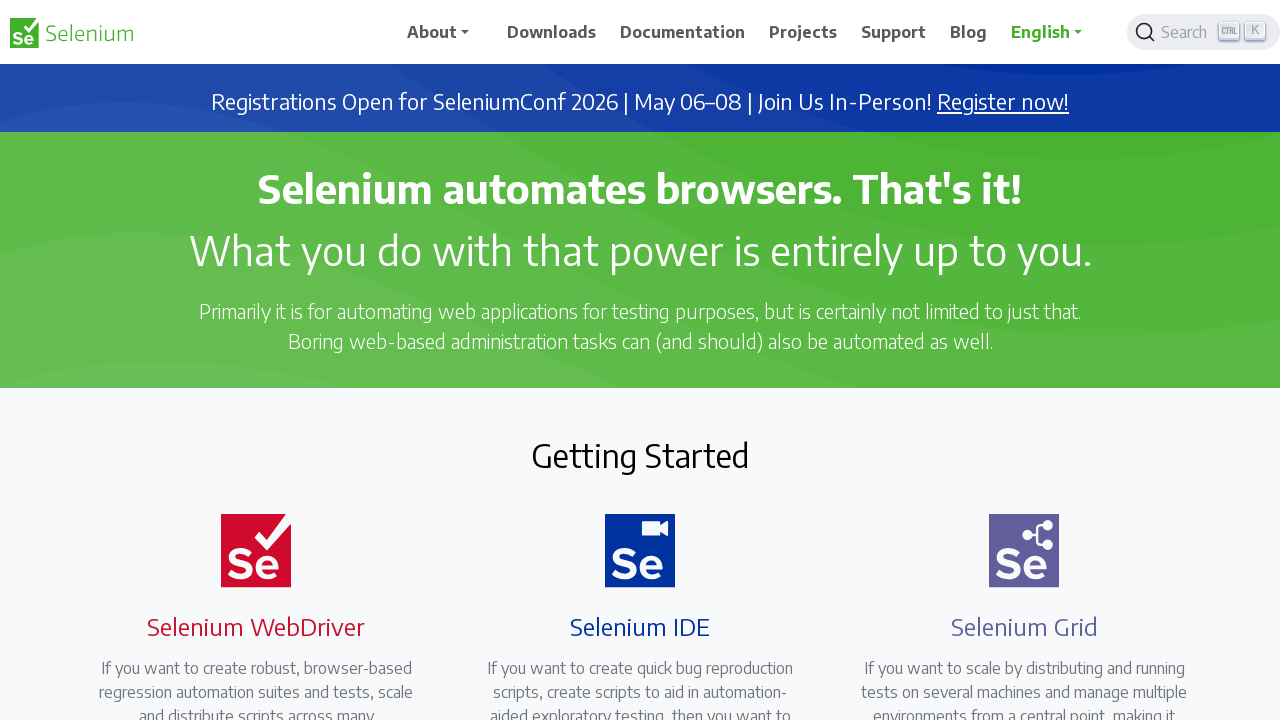

Navigated to Selenium website homepage
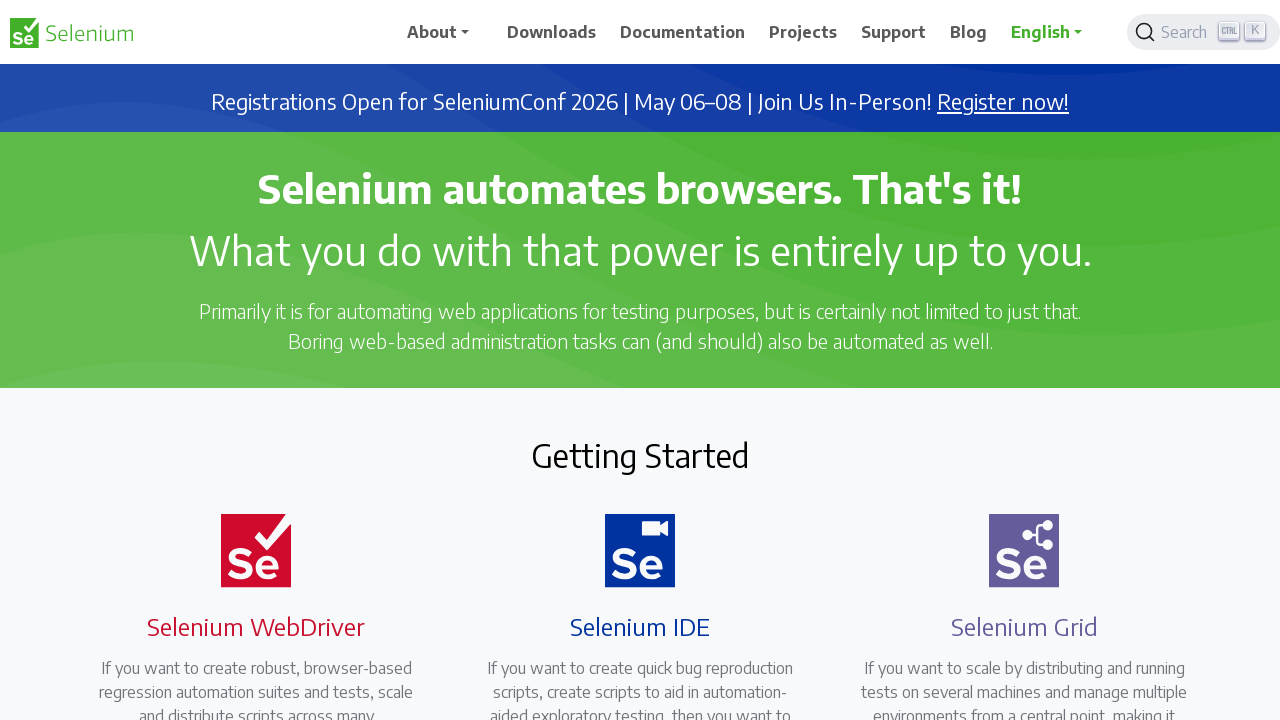

Clicked on Downloads link at (552, 32) on a:has-text('Downloads')
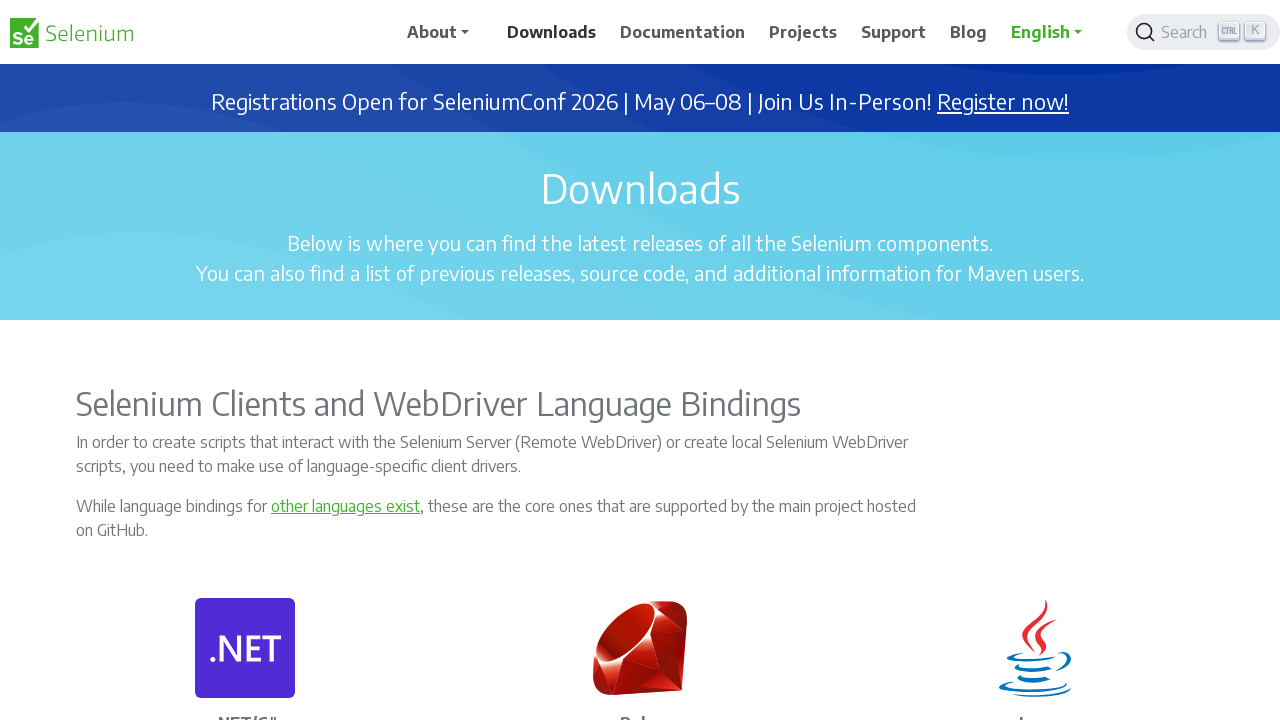

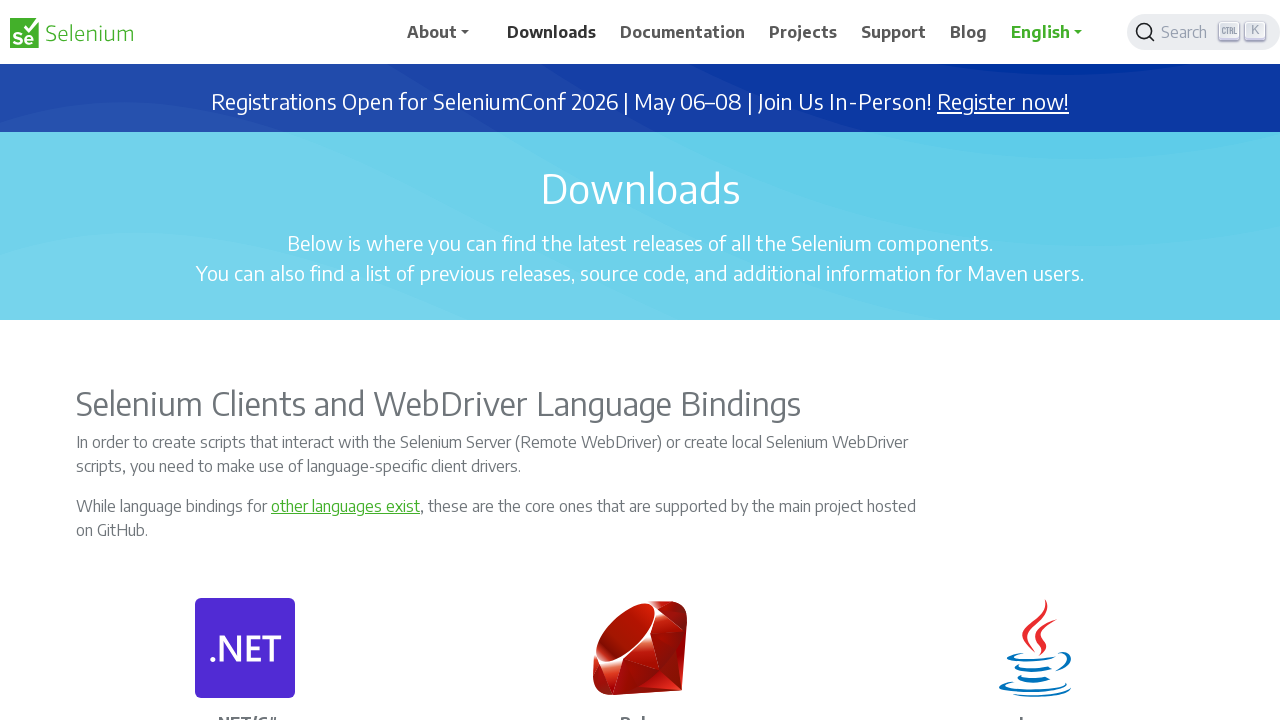